Tests filtering to show only active (incomplete) todo items

Starting URL: https://demo.playwright.dev/todomvc

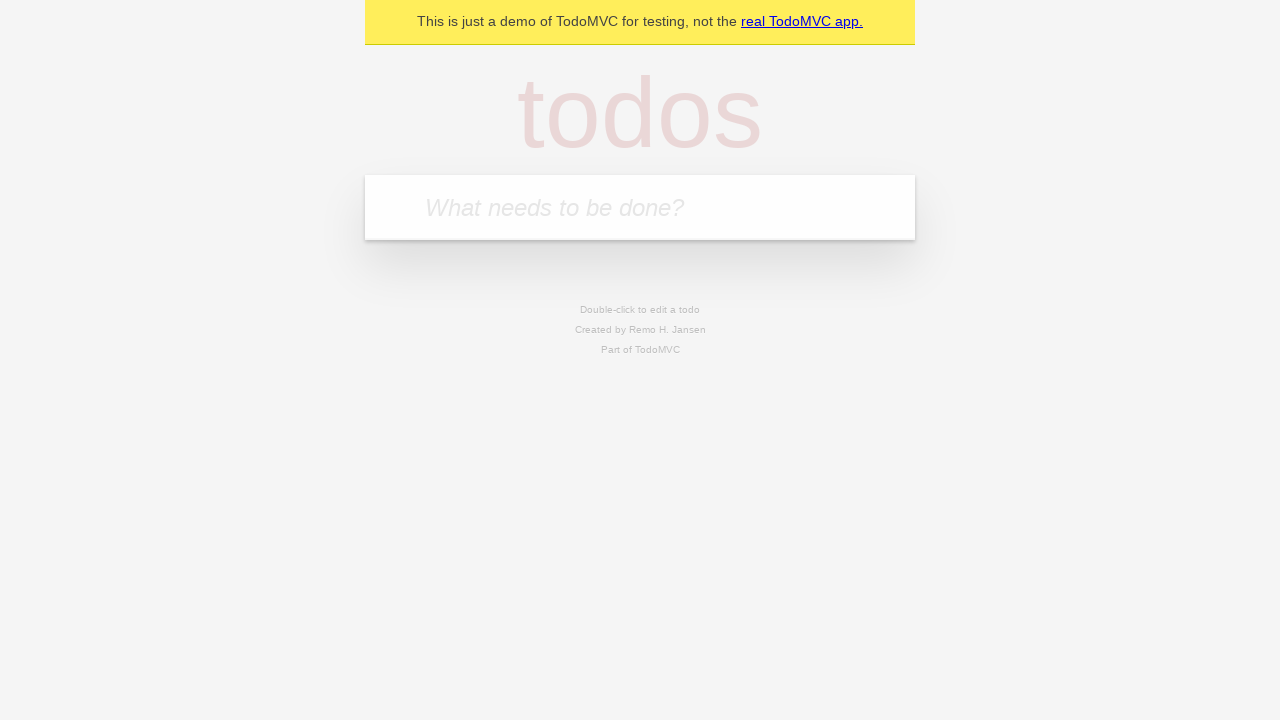

Filled todo input with 'buy some cheese' on internal:attr=[placeholder="What needs to be done?"i]
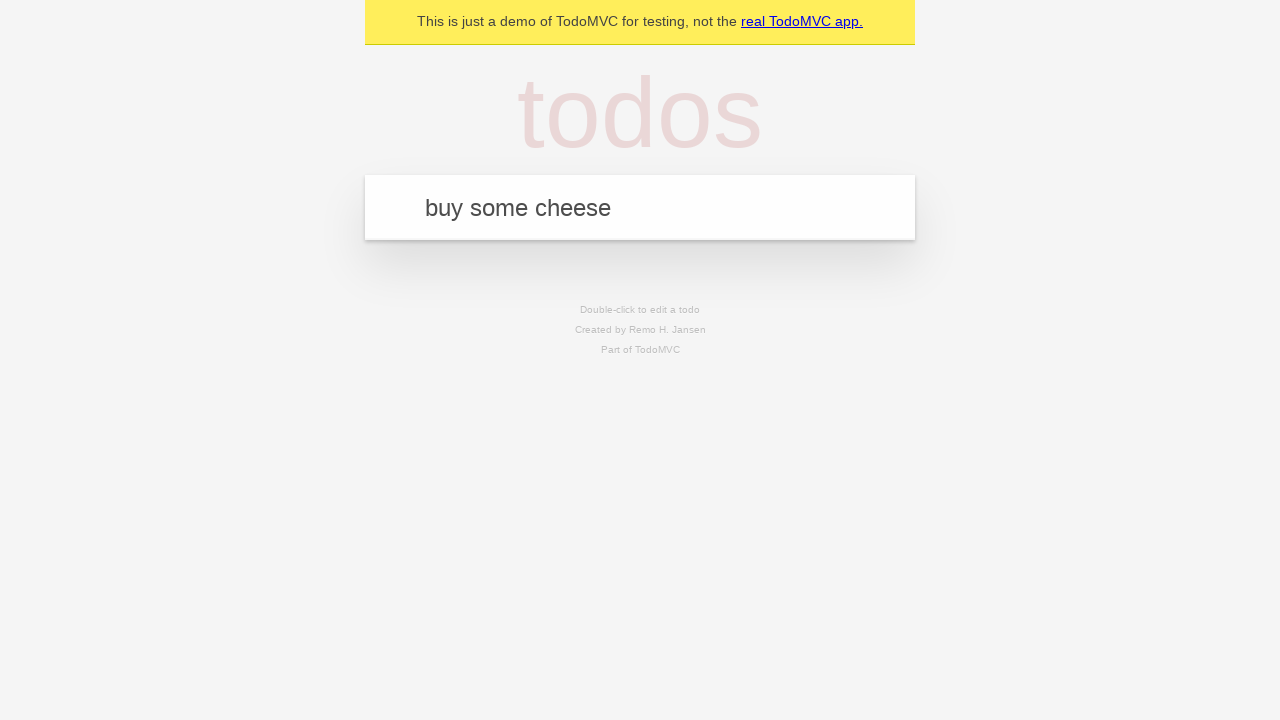

Pressed Enter to add todo 'buy some cheese' on internal:attr=[placeholder="What needs to be done?"i]
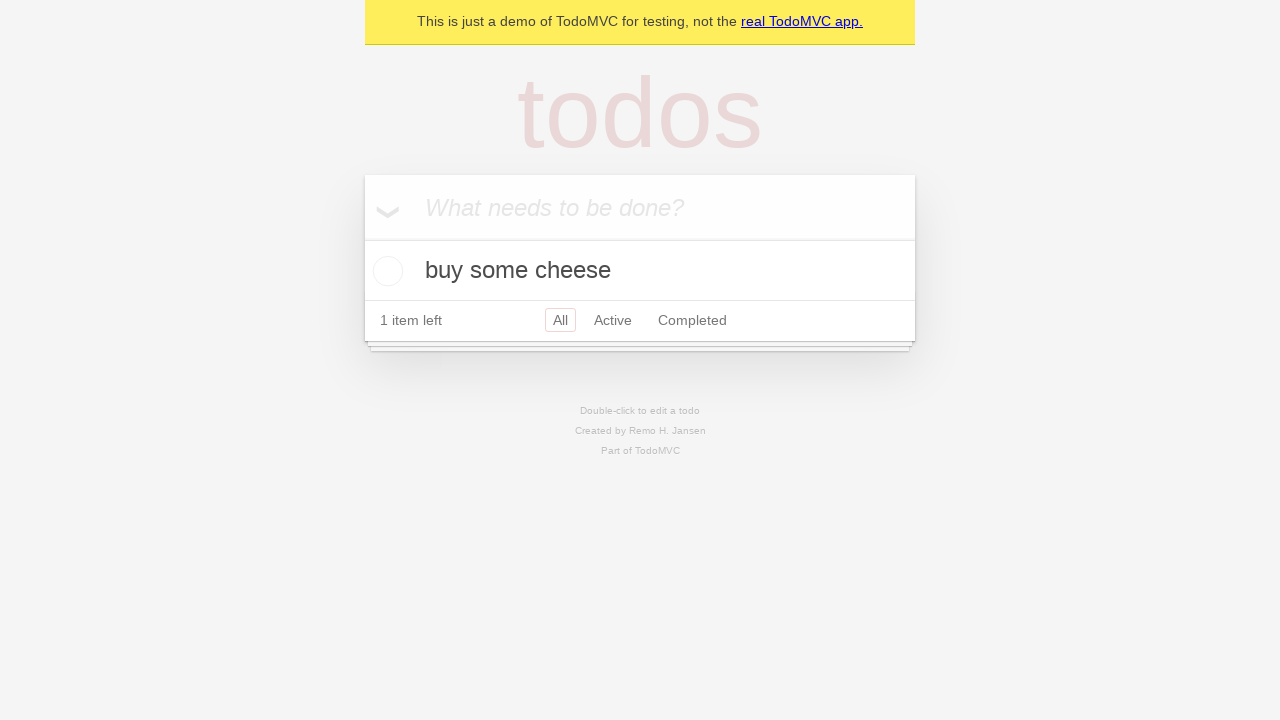

Filled todo input with 'feed the cat' on internal:attr=[placeholder="What needs to be done?"i]
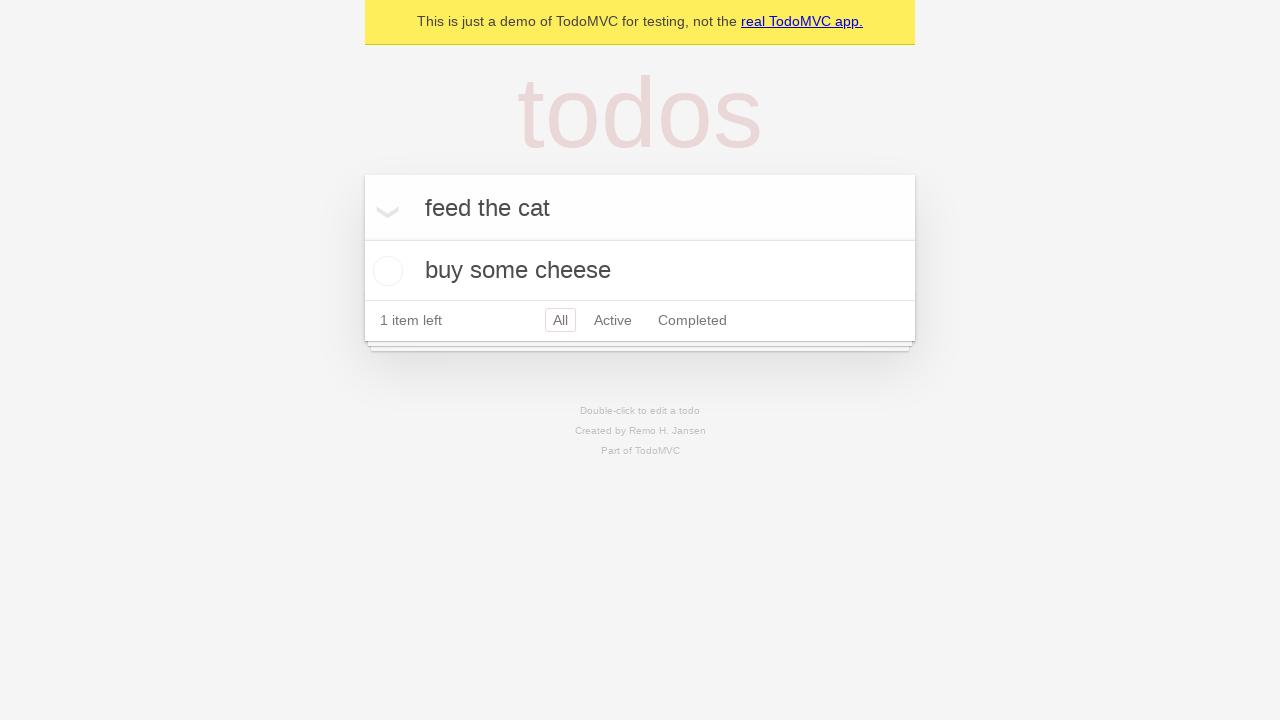

Pressed Enter to add todo 'feed the cat' on internal:attr=[placeholder="What needs to be done?"i]
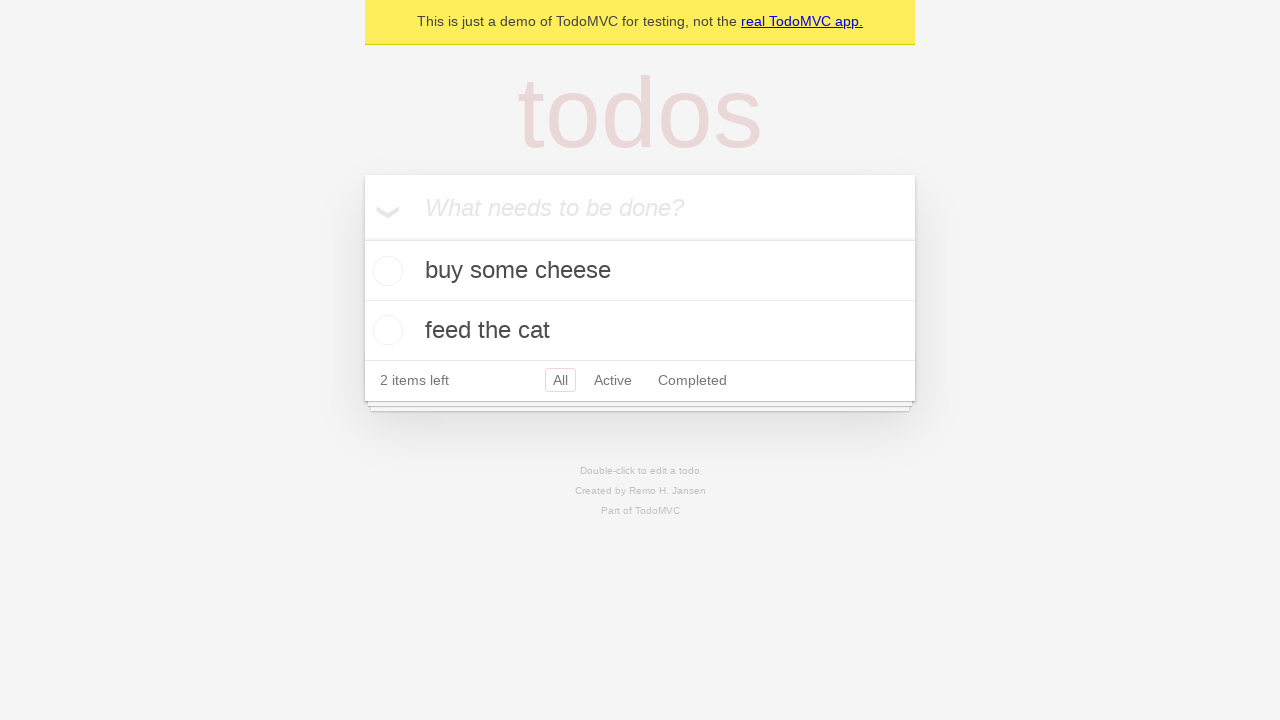

Filled todo input with 'book a doctors appointment' on internal:attr=[placeholder="What needs to be done?"i]
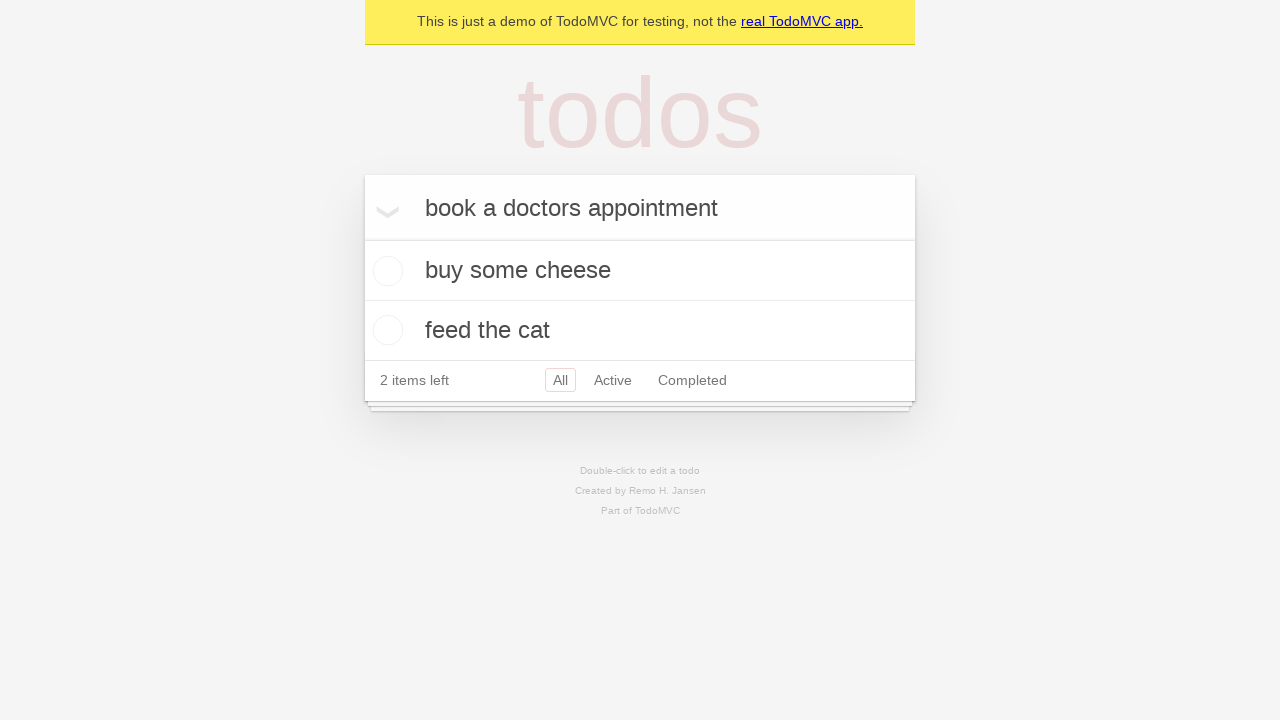

Pressed Enter to add todo 'book a doctors appointment' on internal:attr=[placeholder="What needs to be done?"i]
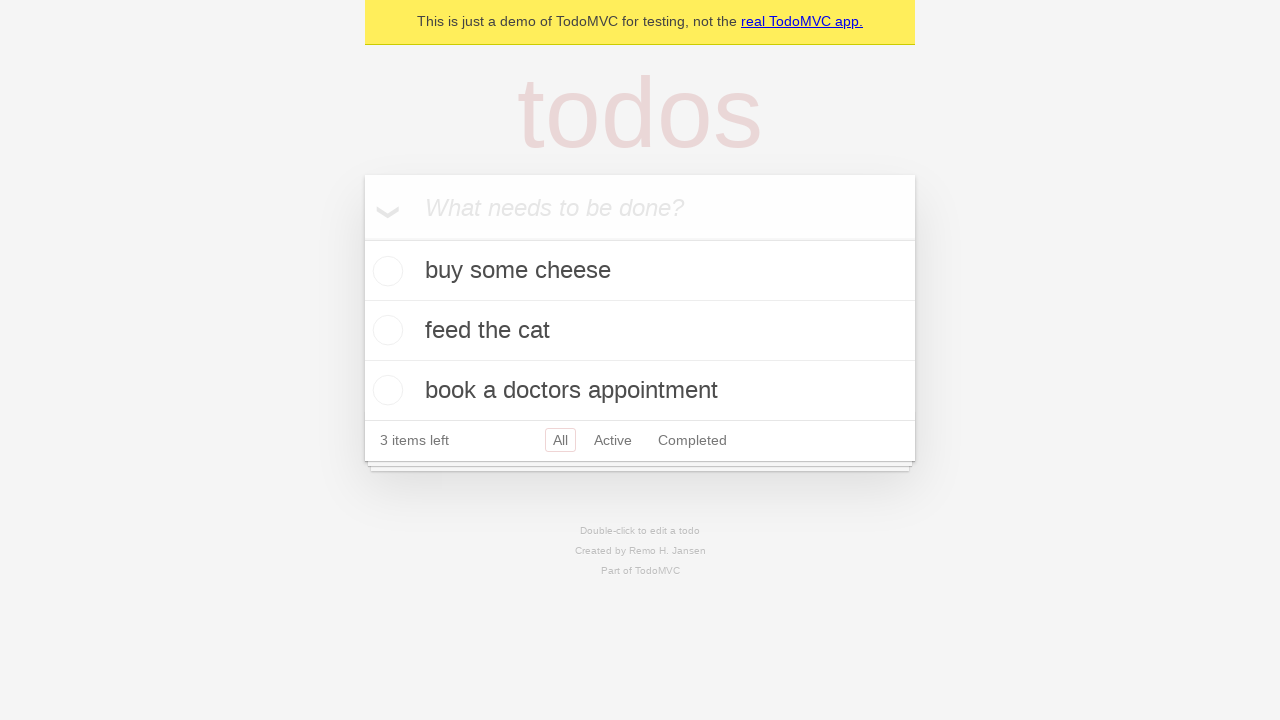

All 3 todo items created and visible
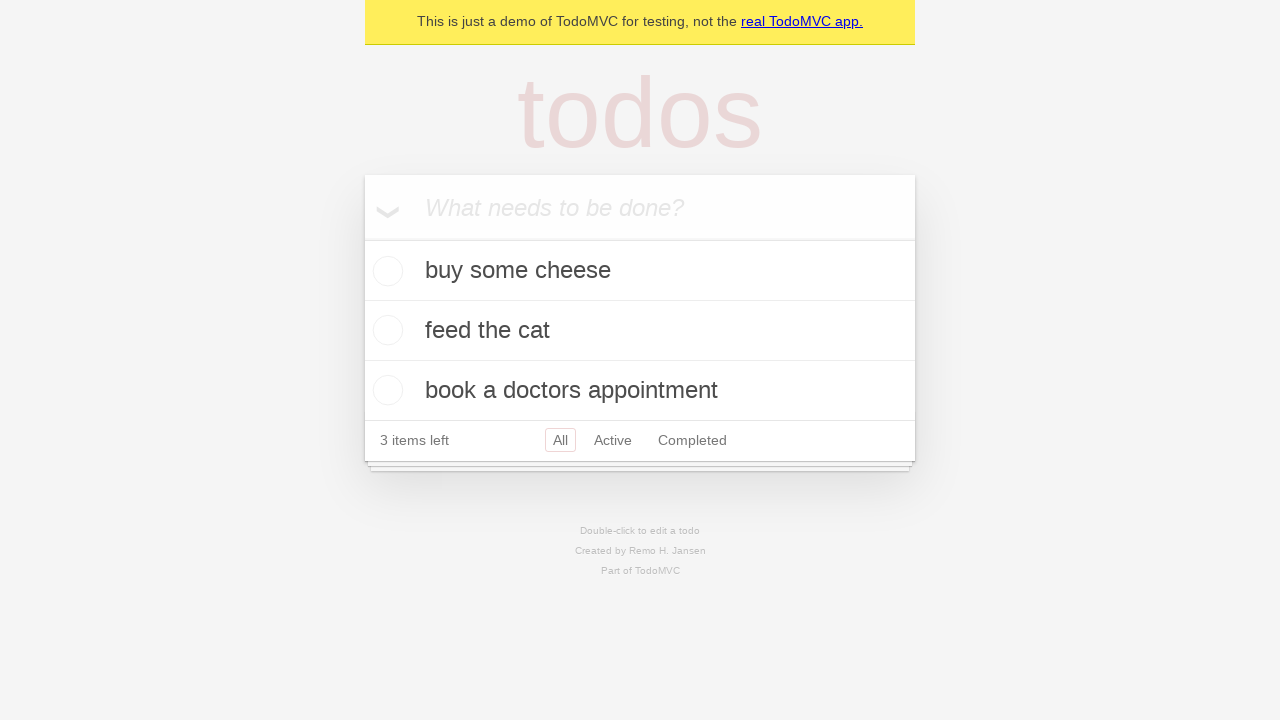

Checked the second todo item to mark it as complete at (385, 330) on internal:testid=[data-testid="todo-item"s] >> nth=1 >> internal:role=checkbox
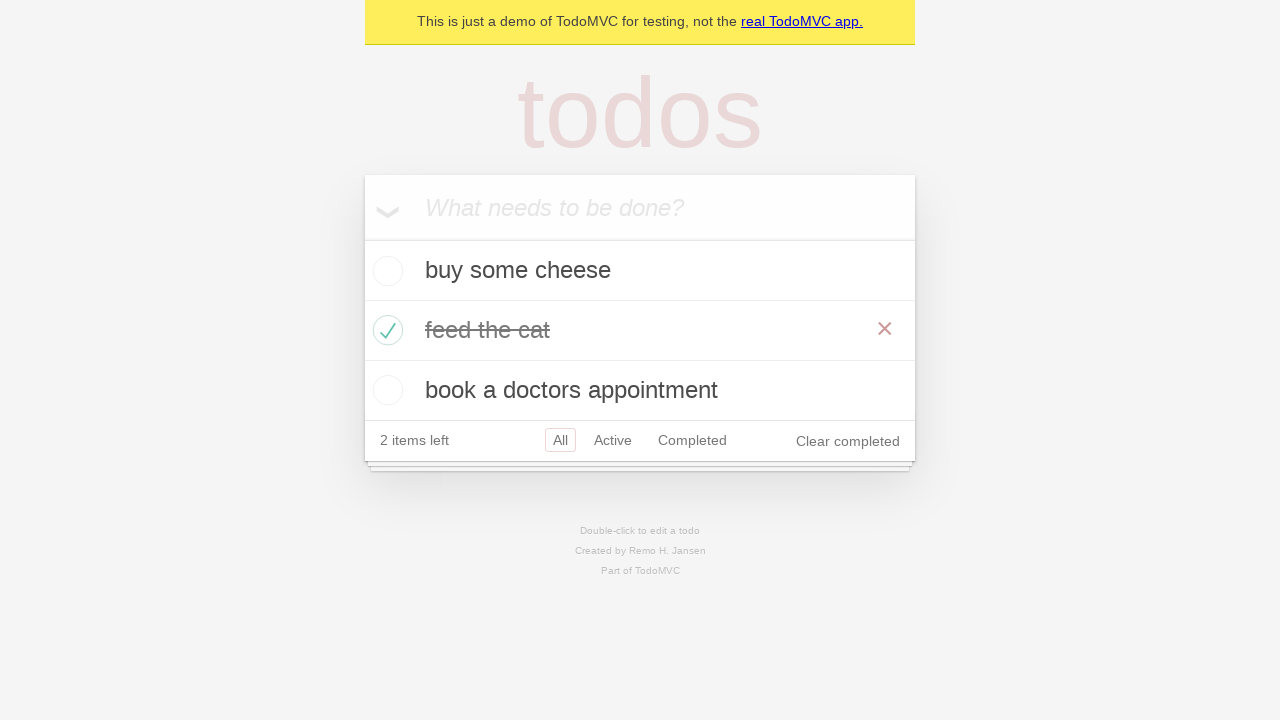

Clicked the 'Active' filter link at (613, 440) on internal:role=link[name="Active"i]
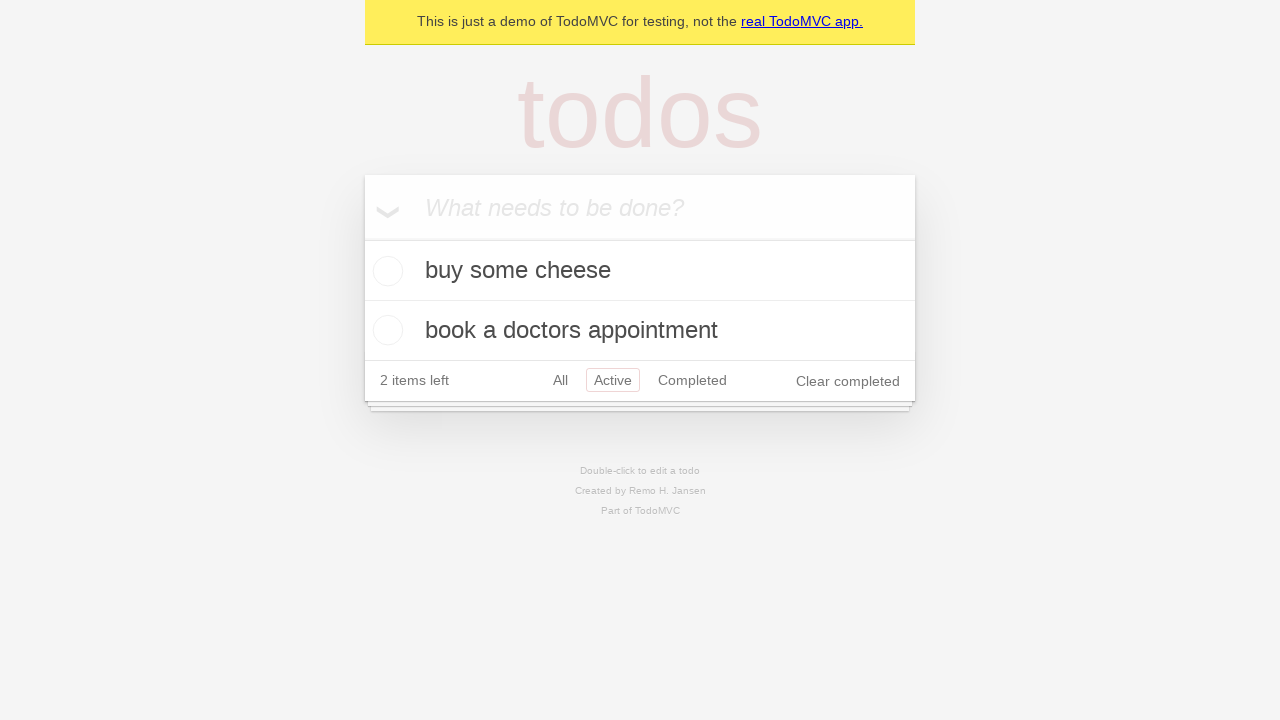

Active filter applied, showing 2 incomplete items
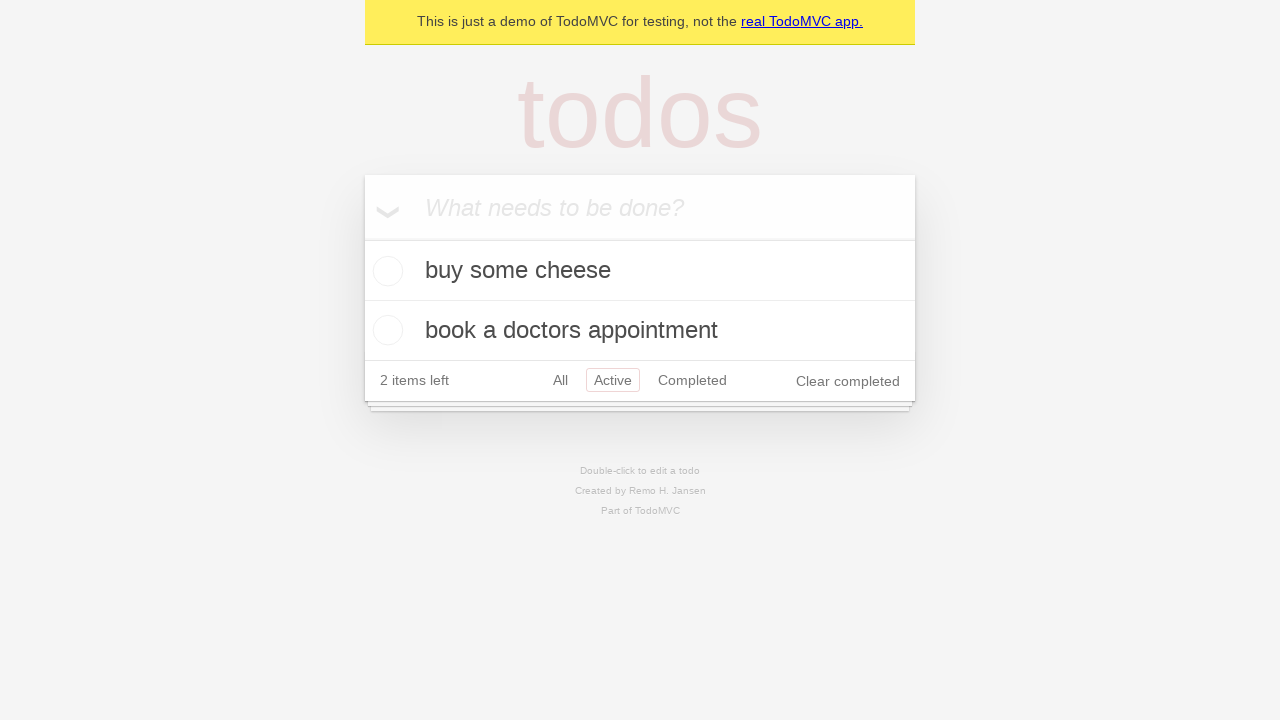

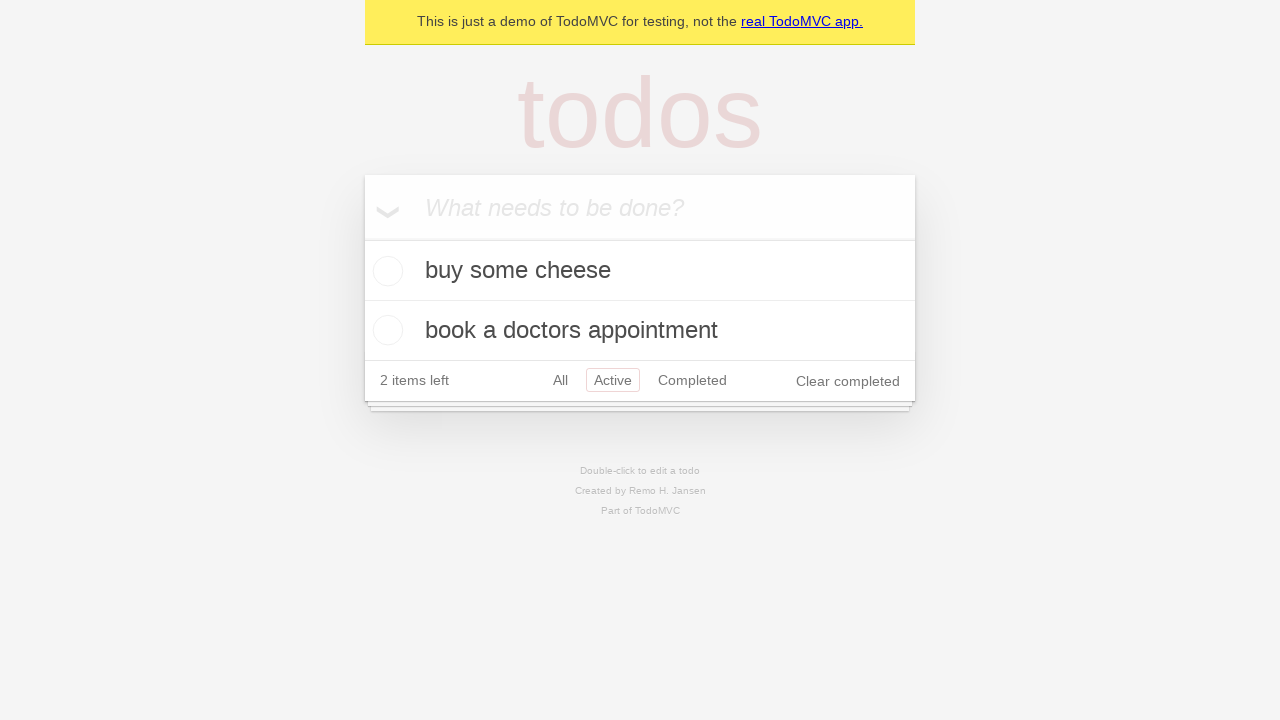